Tests the ad blocker tester website by navigating to it twice and waiting for the page to load each time, verifying the site is accessible.

Starting URL: https://adblock-tester.com/

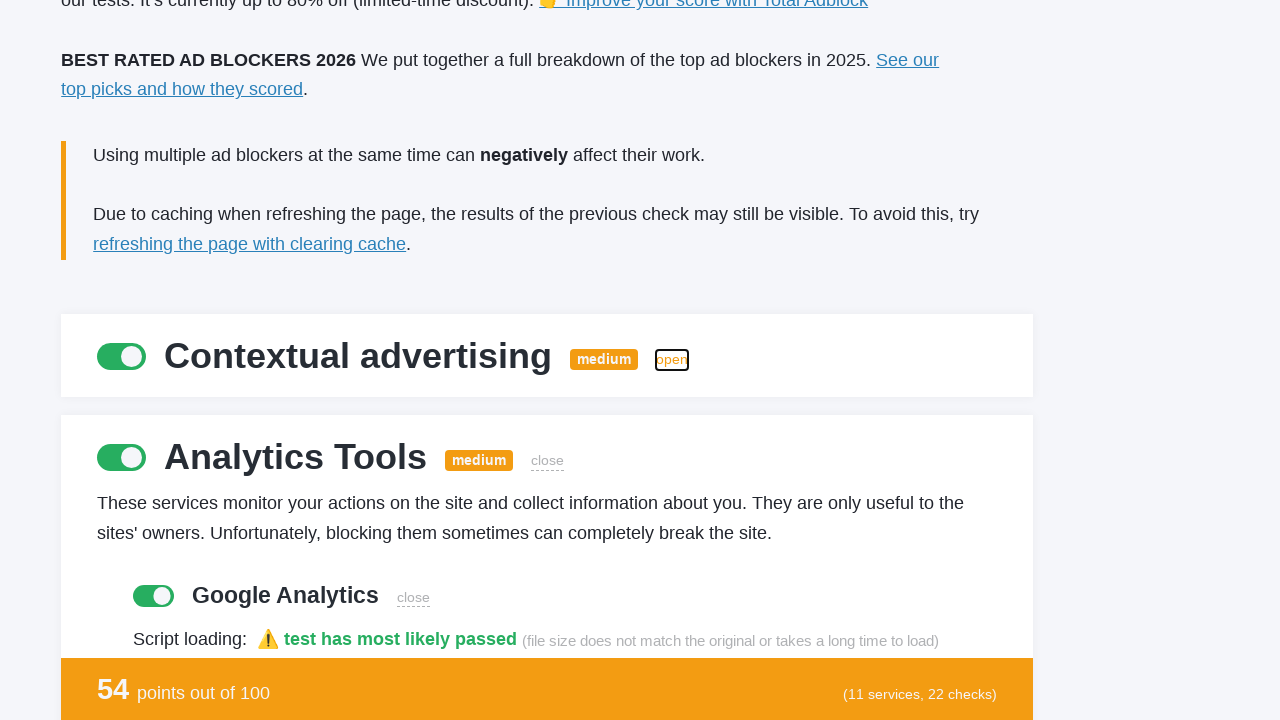

Waited for page body to load on initial visit
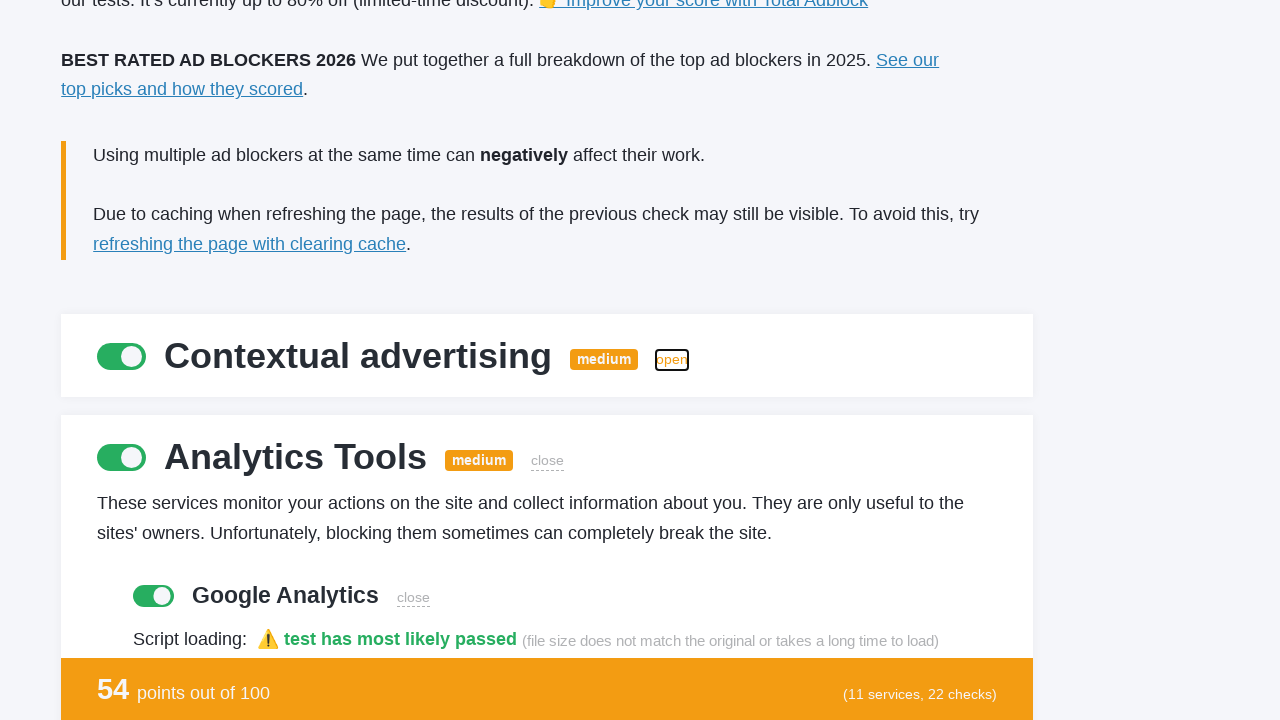

Waited 2 seconds for page content to render
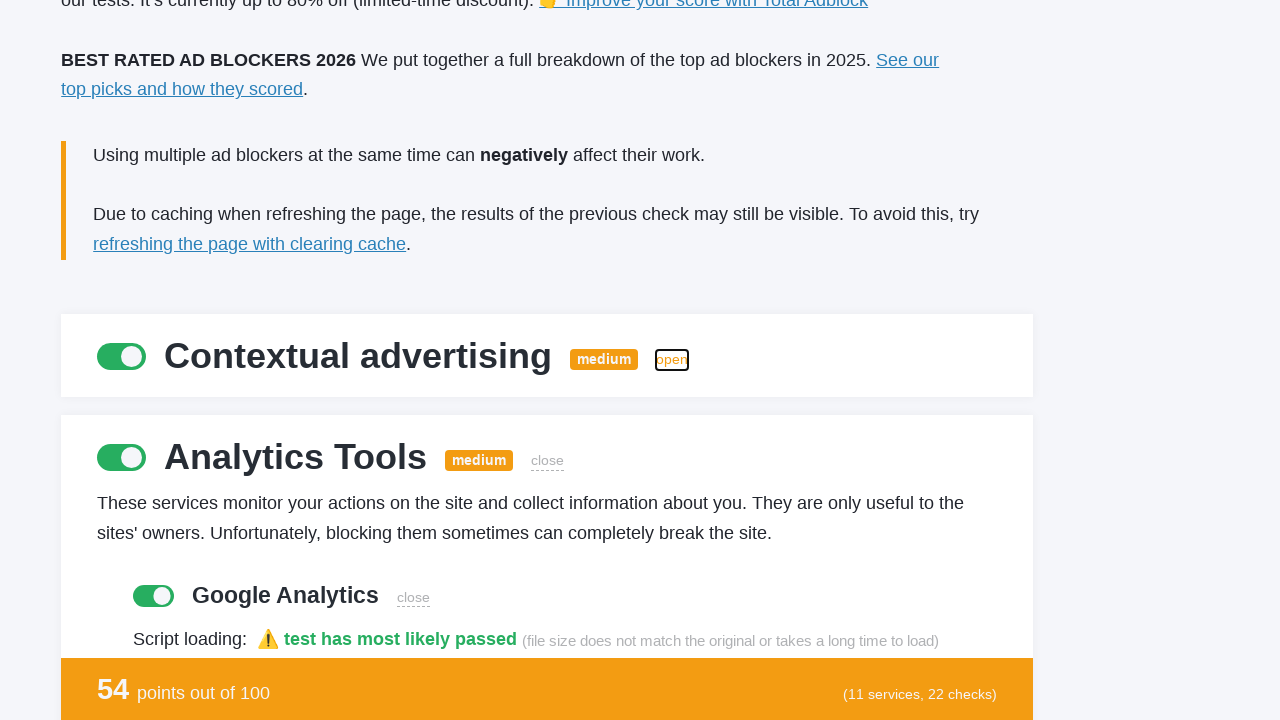

Navigated to adblock-tester.com for second visit
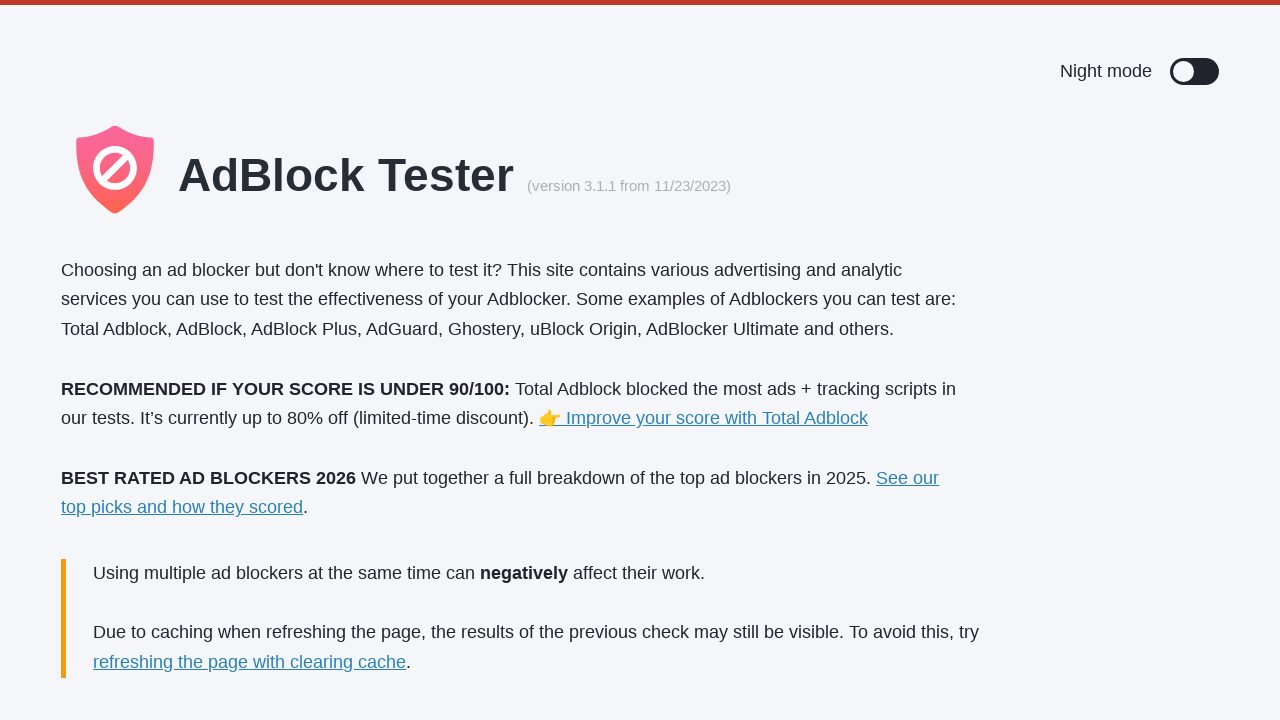

Waited for page body to load on second visit
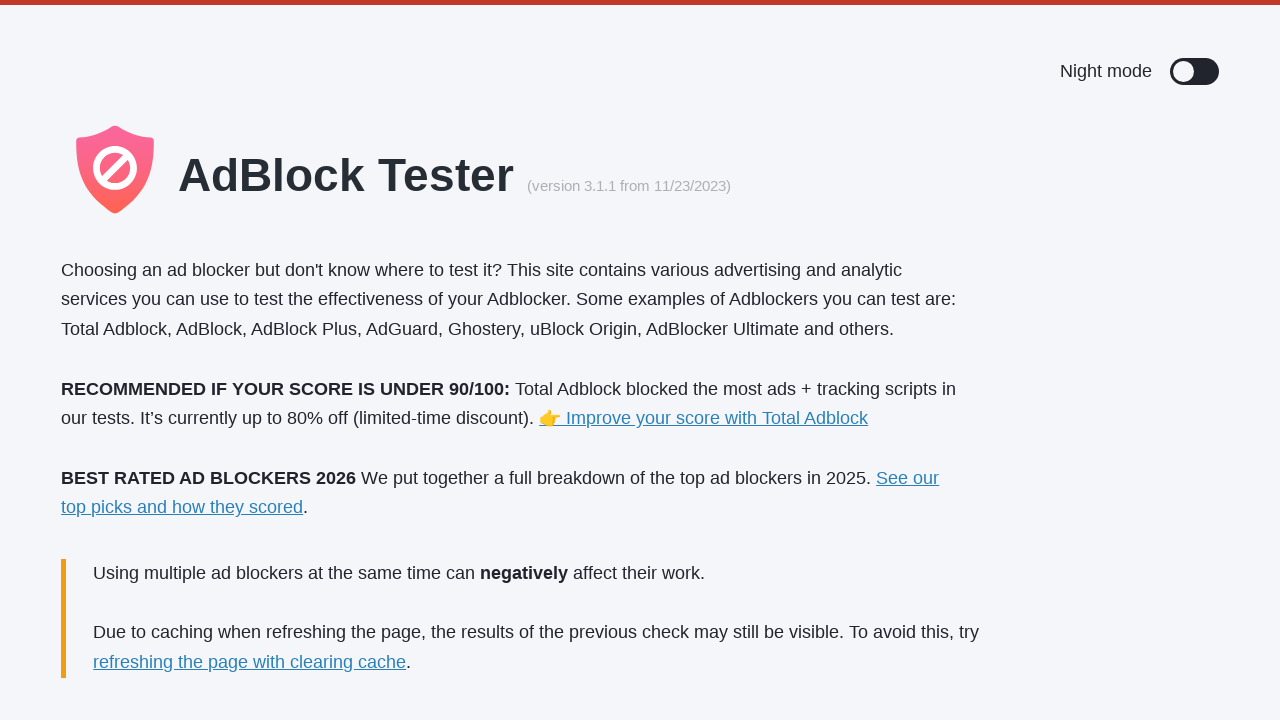

Waited 2 seconds for page content to render on second visit
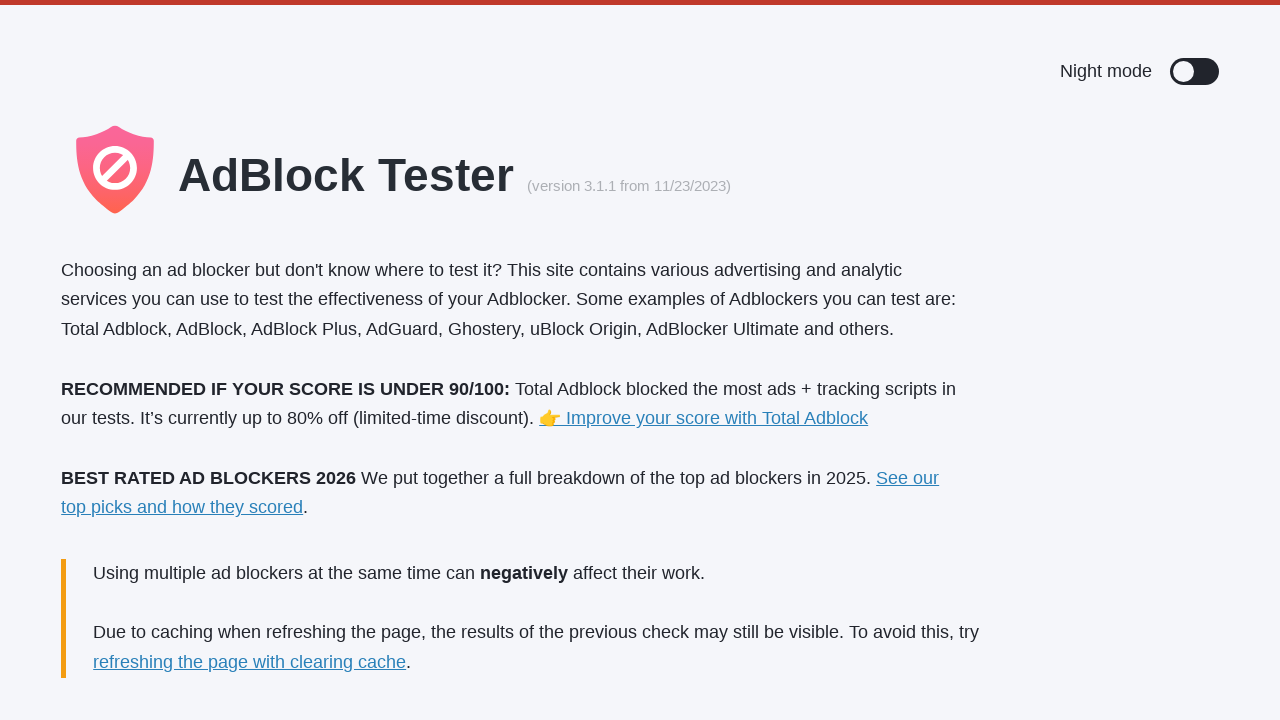

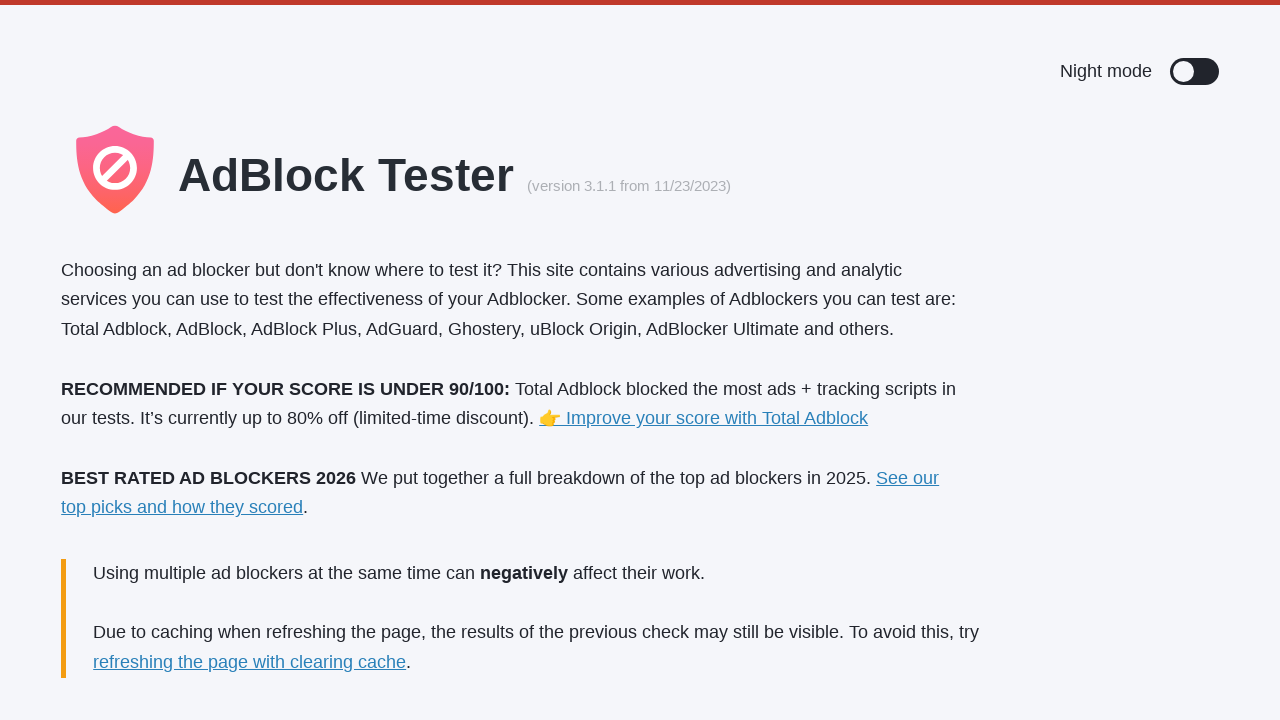